Tests clicking the Home button on the Rahul Shetty Academy Automation Practice page

Starting URL: https://rahulshettyacademy.com/AutomationPractice/

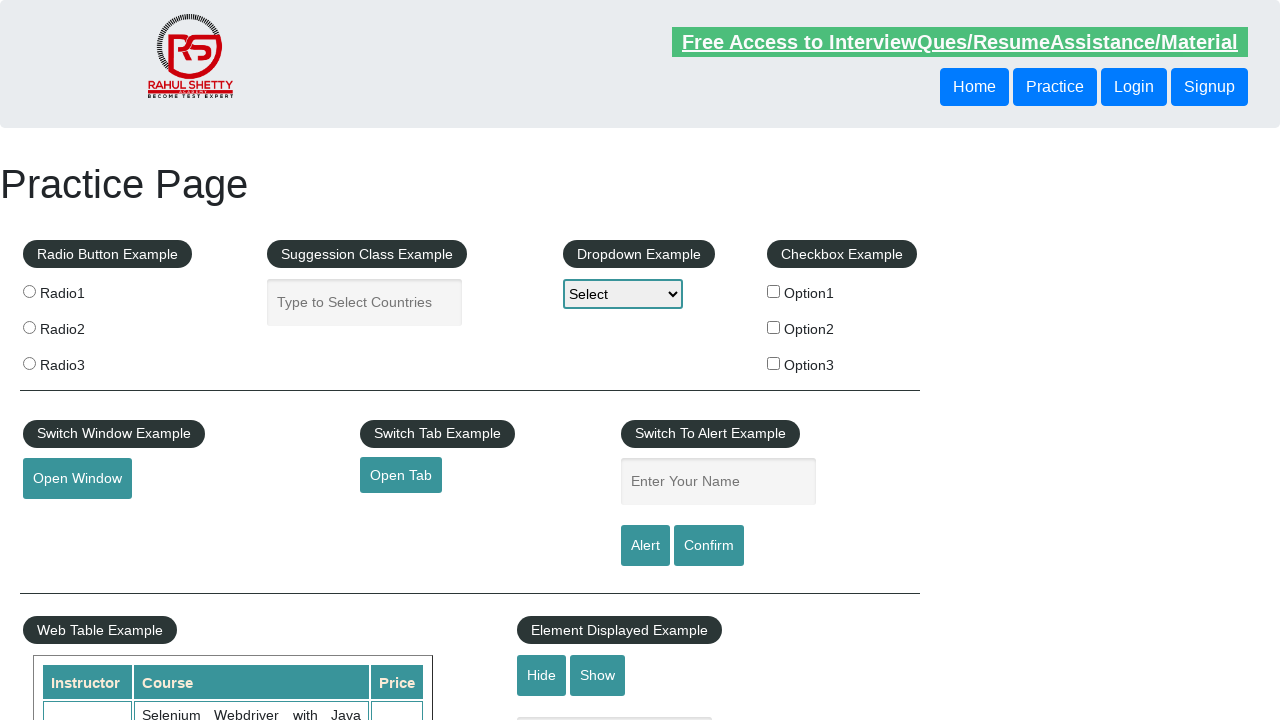

Clicked the Home button on Rahul Shetty Academy Automation Practice page at (974, 87) on xpath=//button[text()='Home']
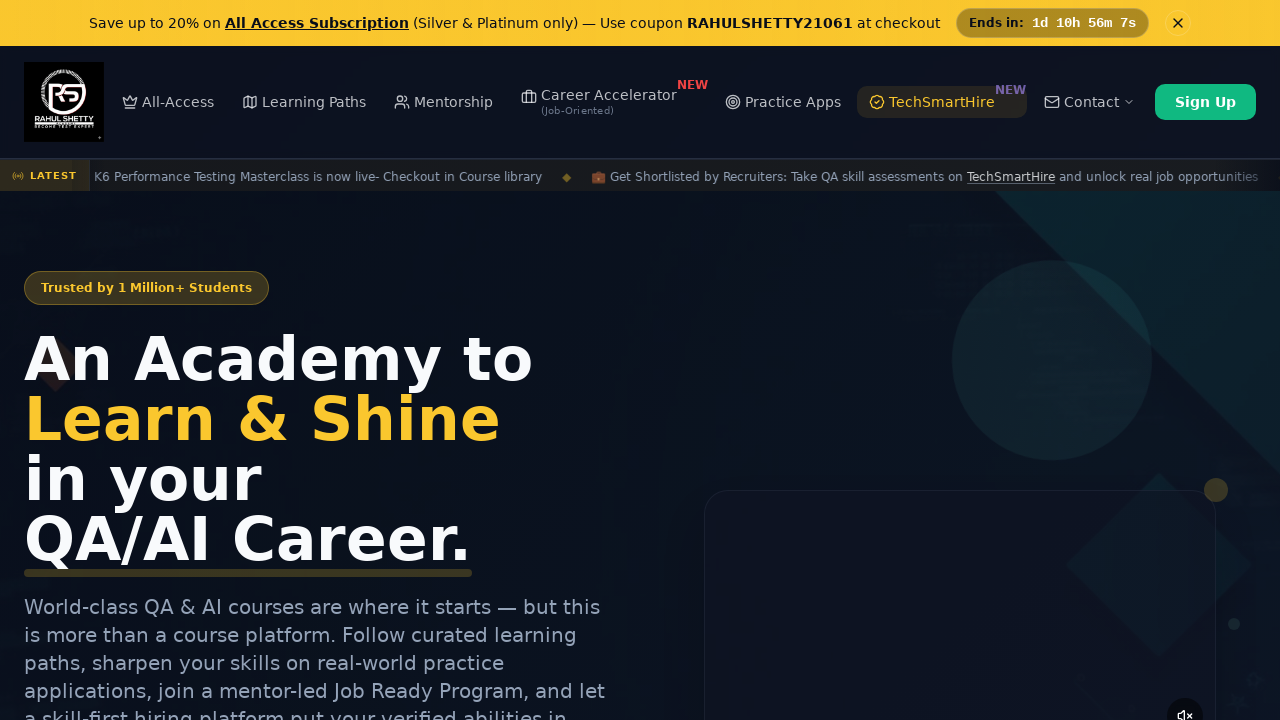

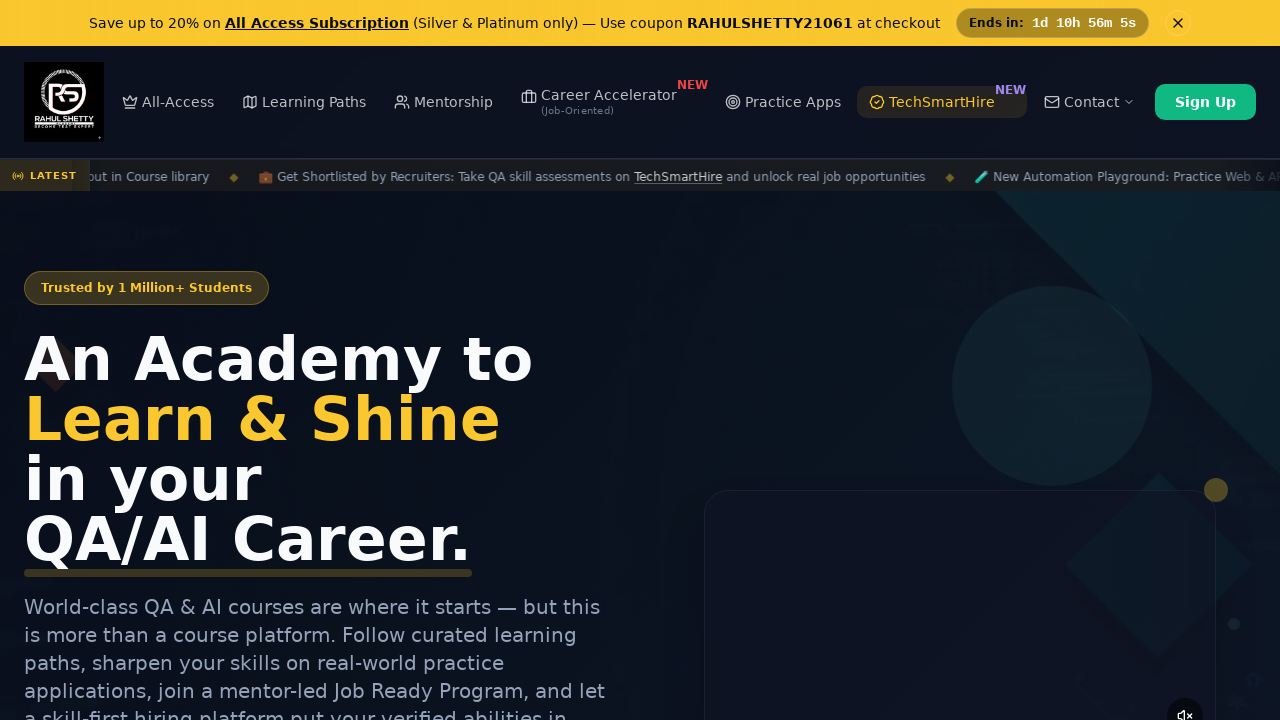